Tests TODO application by adding multiple items, navigating to Active tab, checking items as complete, and verifying they appear in different tabs

Starting URL: https://todomvc.com

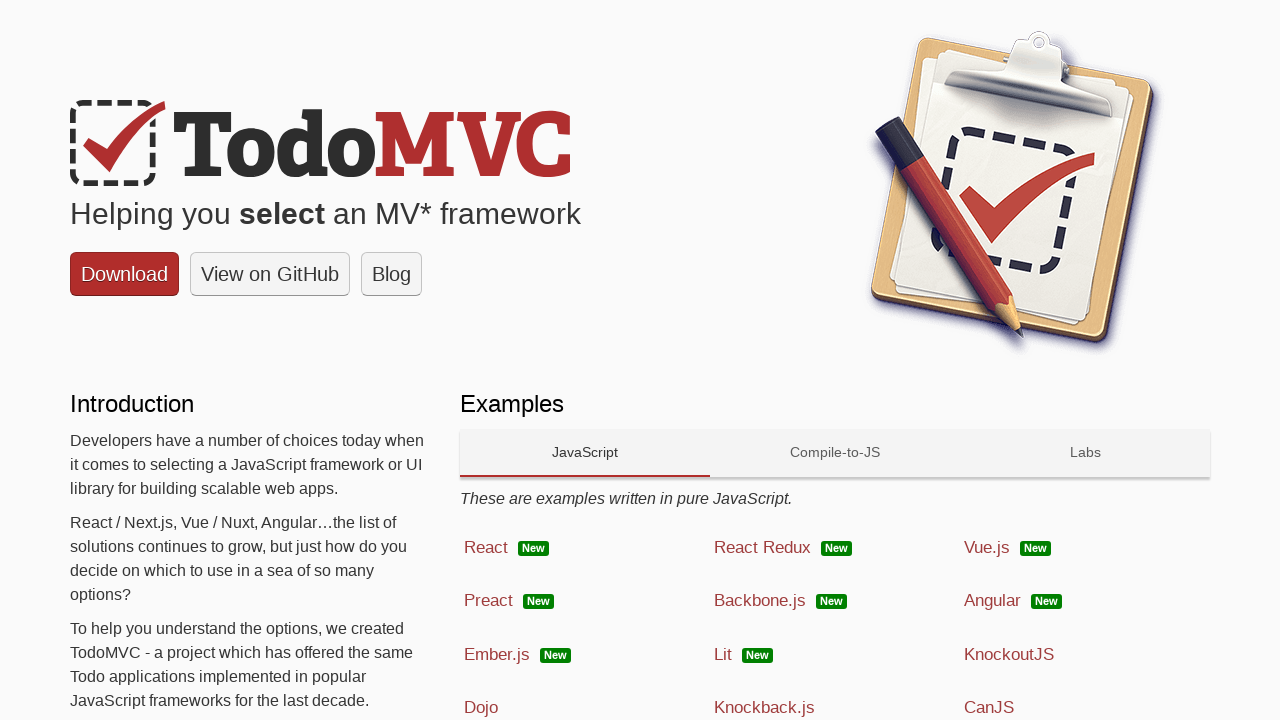

Clicked React framework option at (486, 547) on xpath=//*[@class="link"][1]
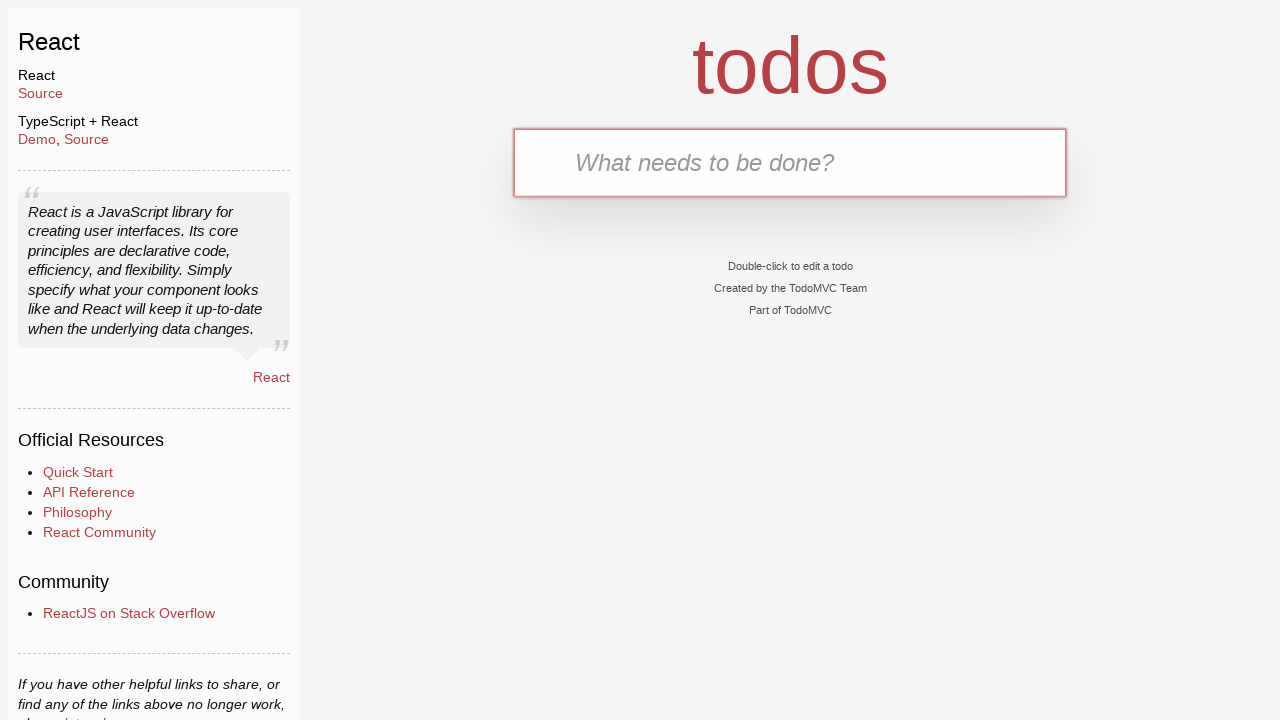

Clicked todo input field at (790, 162) on #todo-input
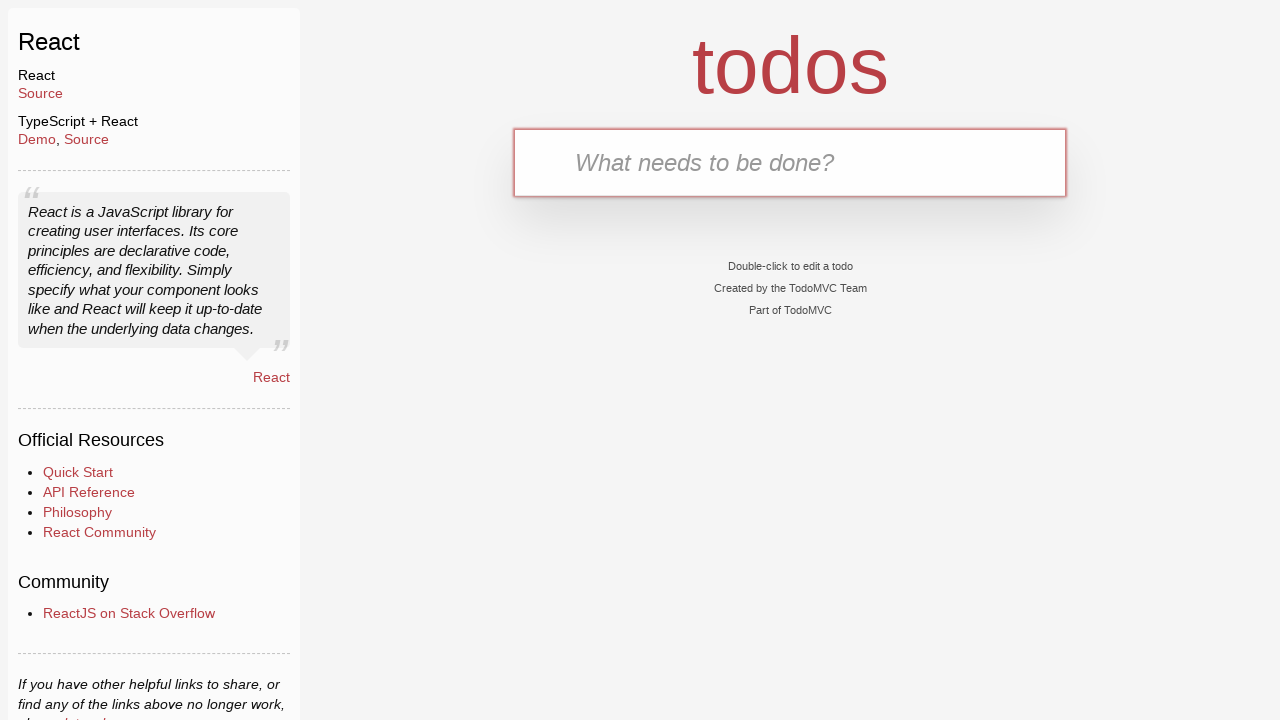

Filled todo input with 'oaoak192' on #todo-input
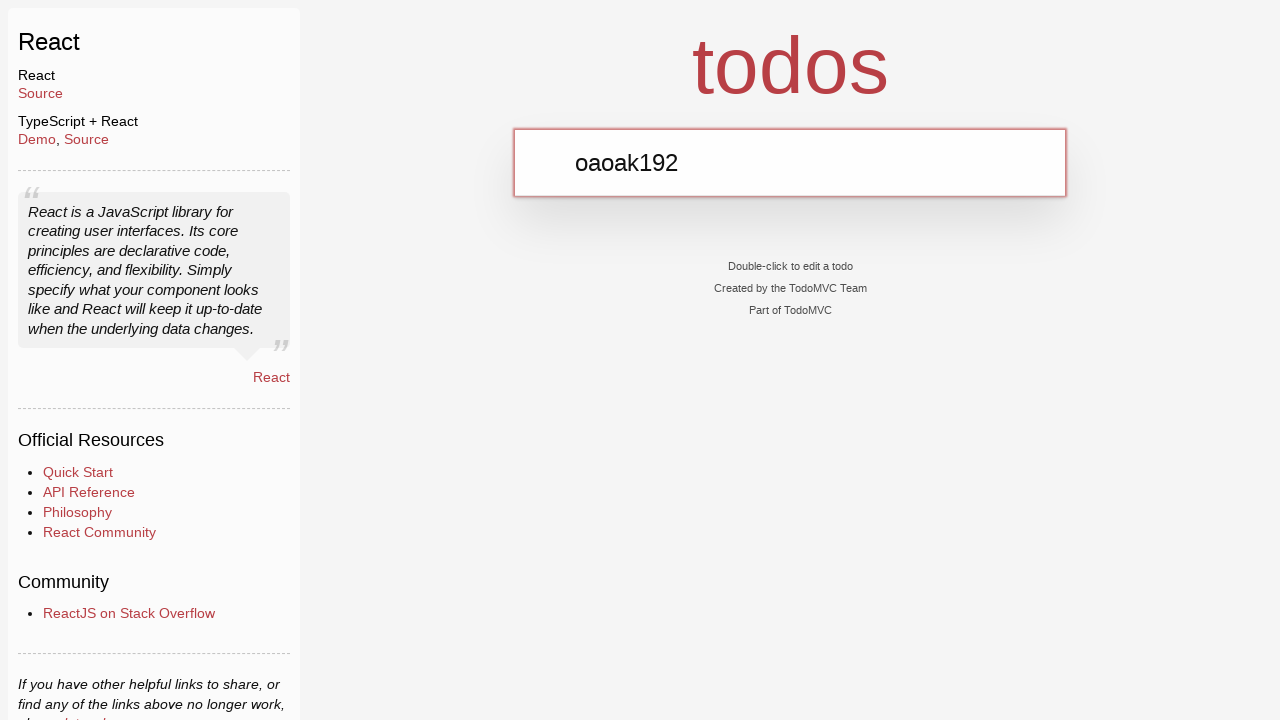

Pressed Enter to add first TODO item on #todo-input
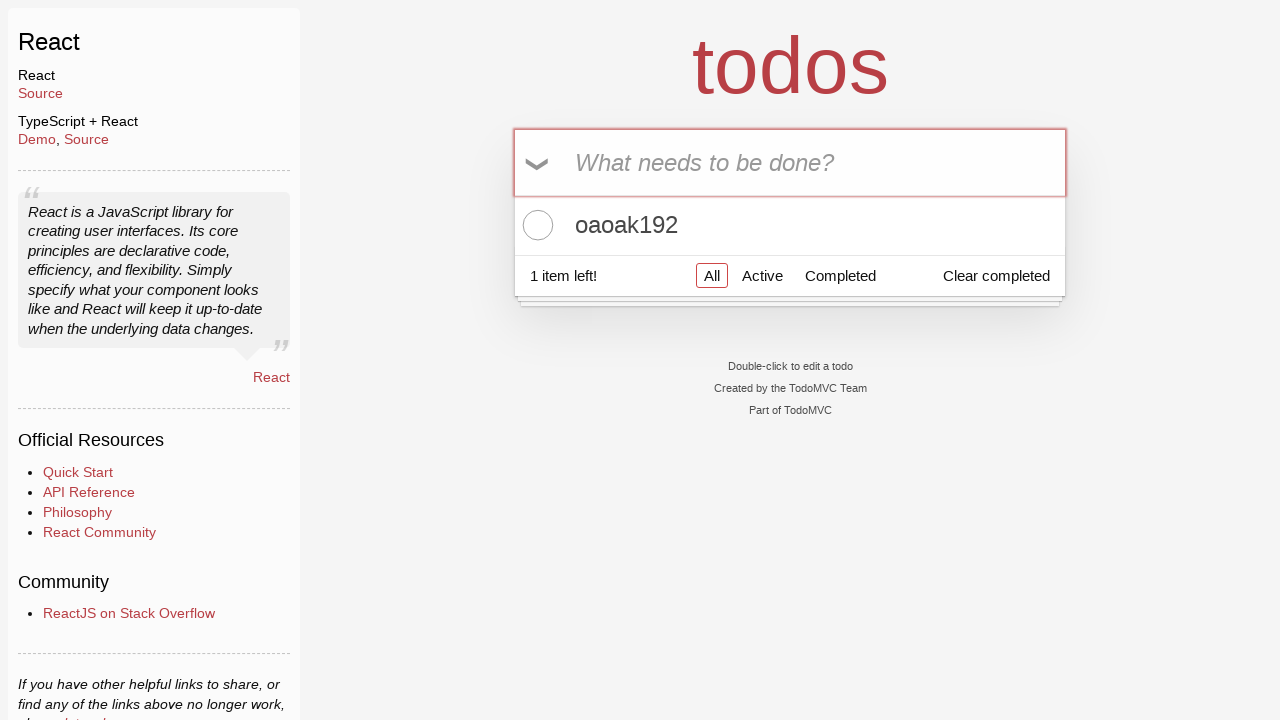

Clicked todo input field at (790, 162) on #todo-input
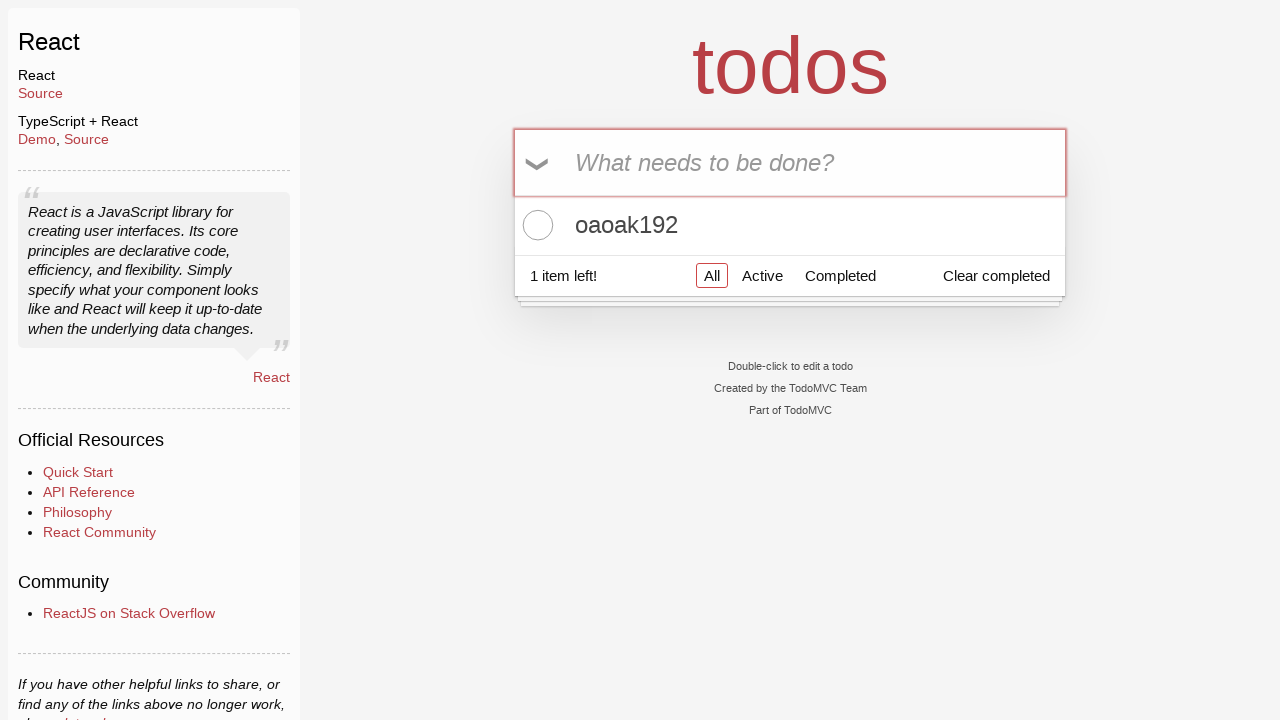

Cleared todo input field on #todo-input
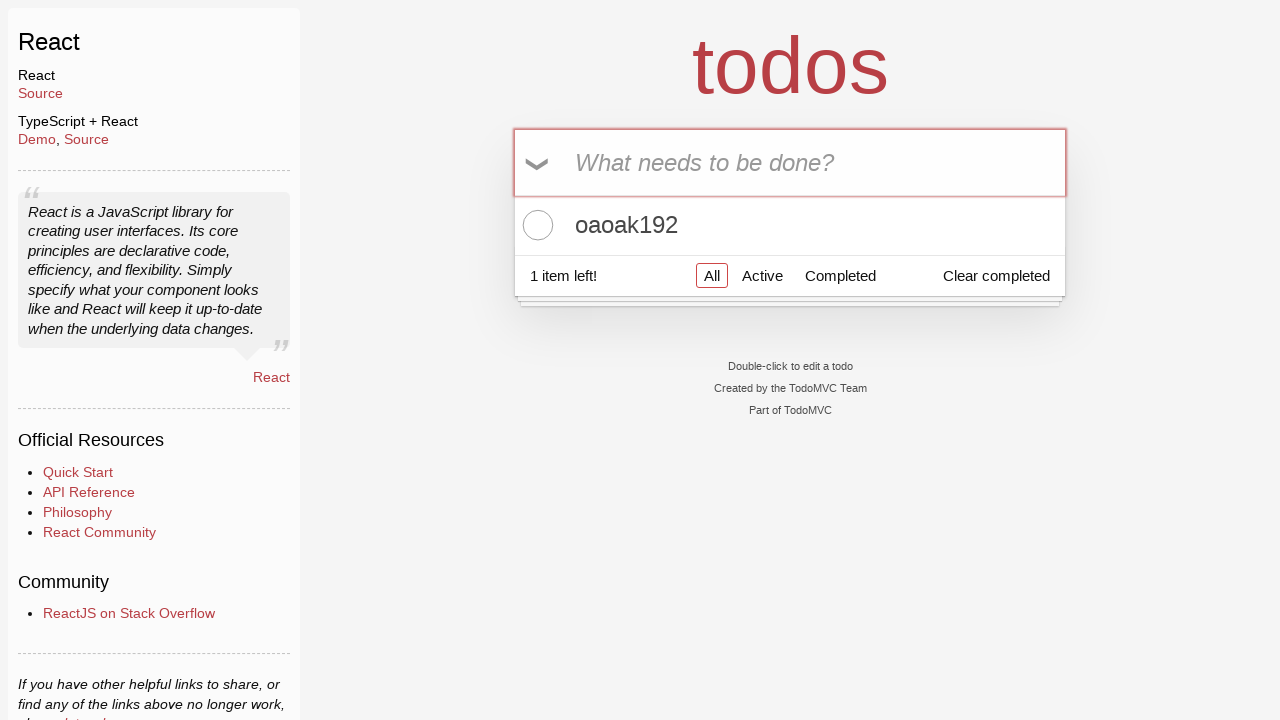

Filled todo input with 'ahdne28' on #todo-input
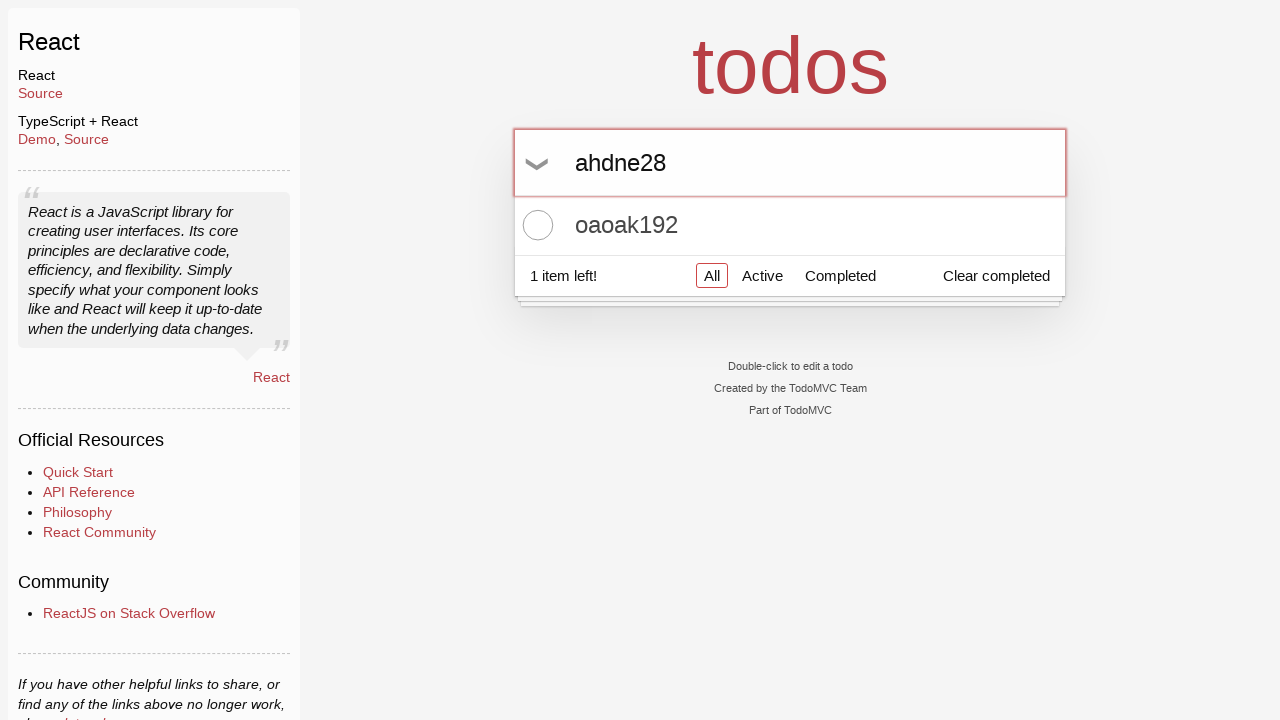

Pressed Enter to add second TODO item on #todo-input
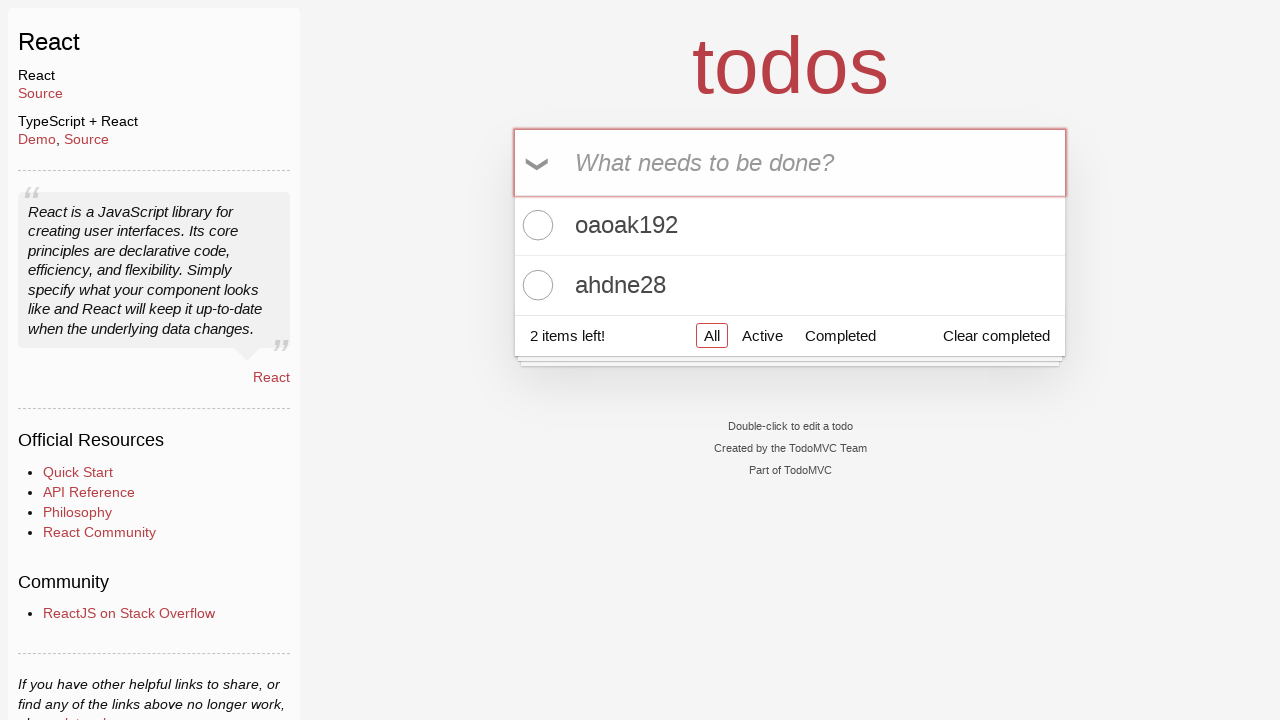

Clicked todo input field at (790, 162) on #todo-input
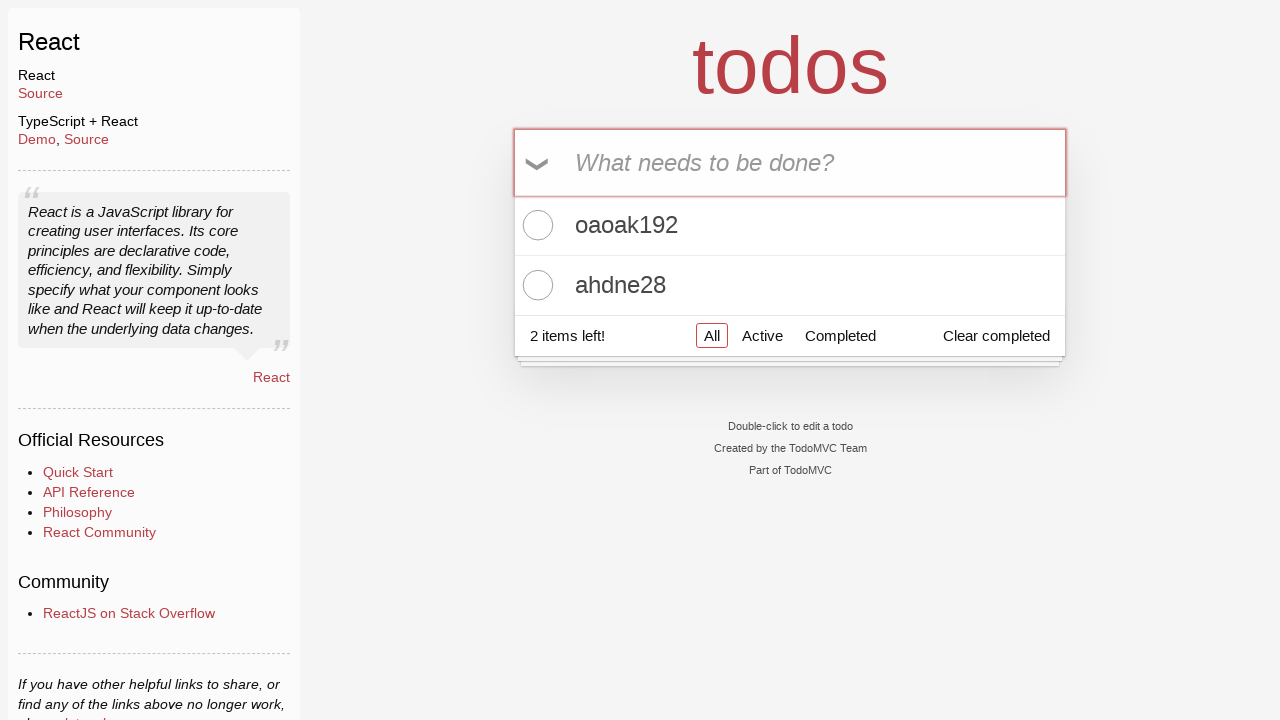

Cleared todo input field on #todo-input
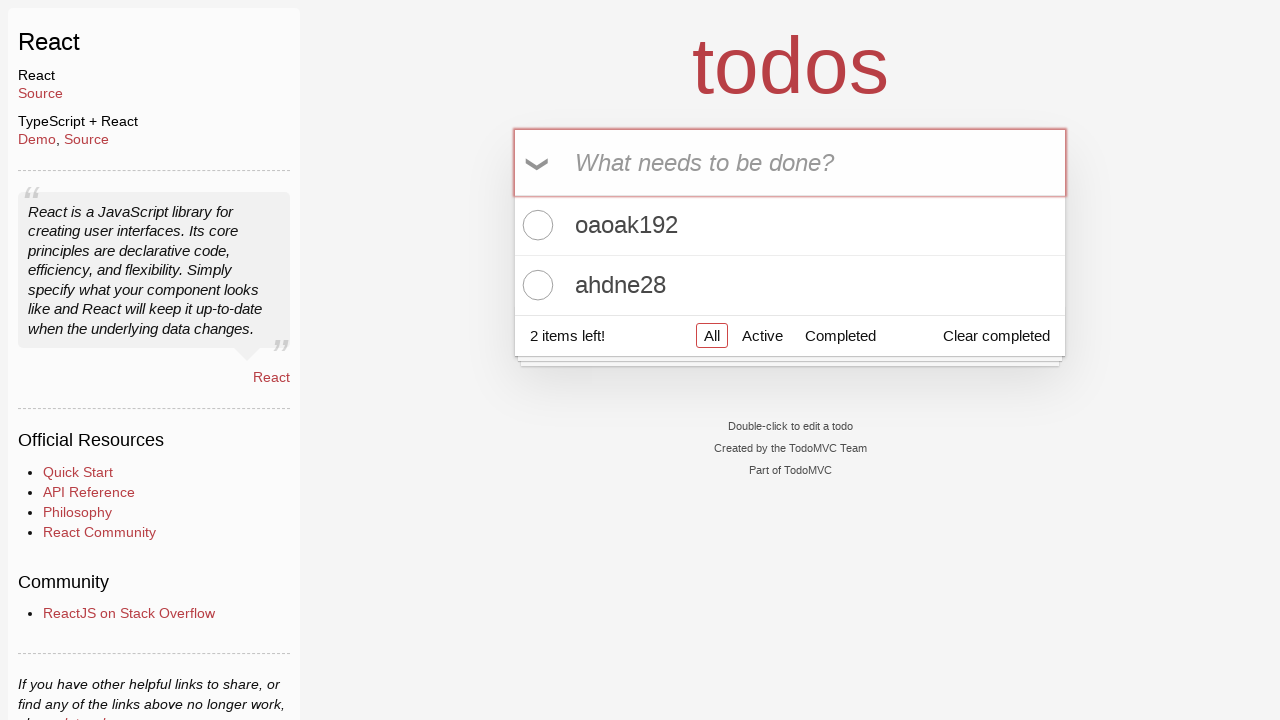

Filled todo input with 'apedm33' on #todo-input
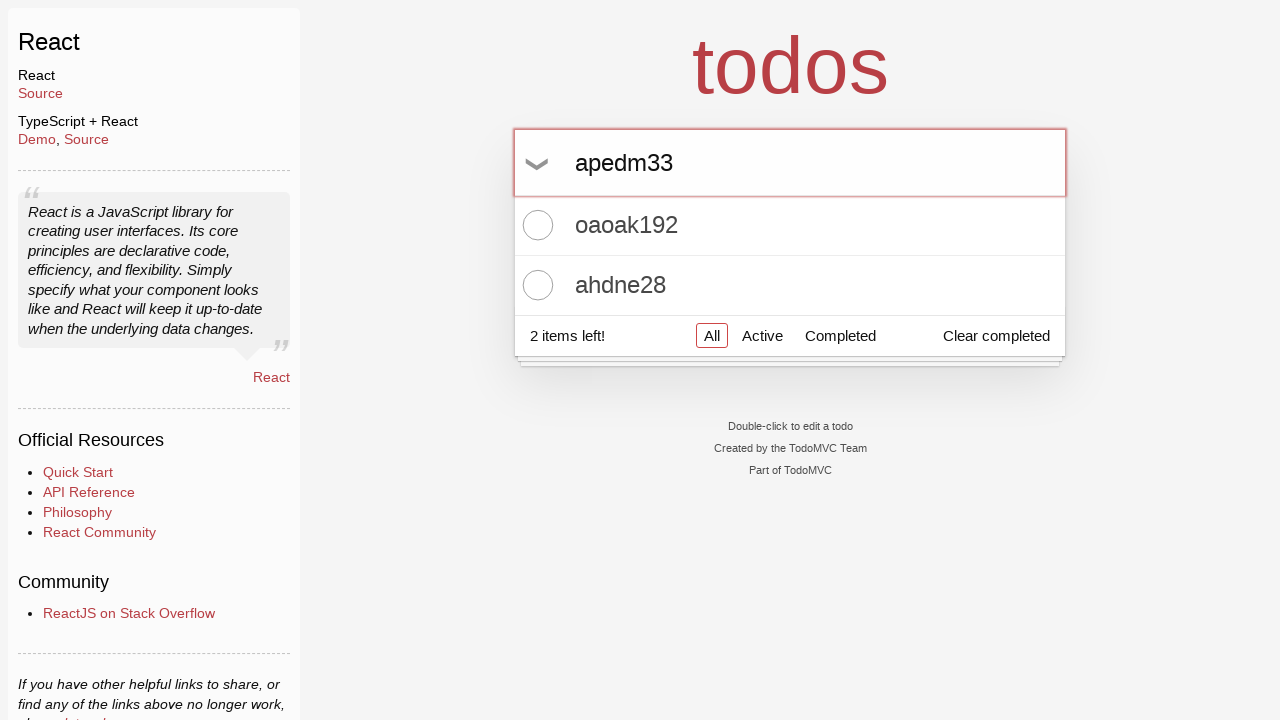

Pressed Enter to add third TODO item on #todo-input
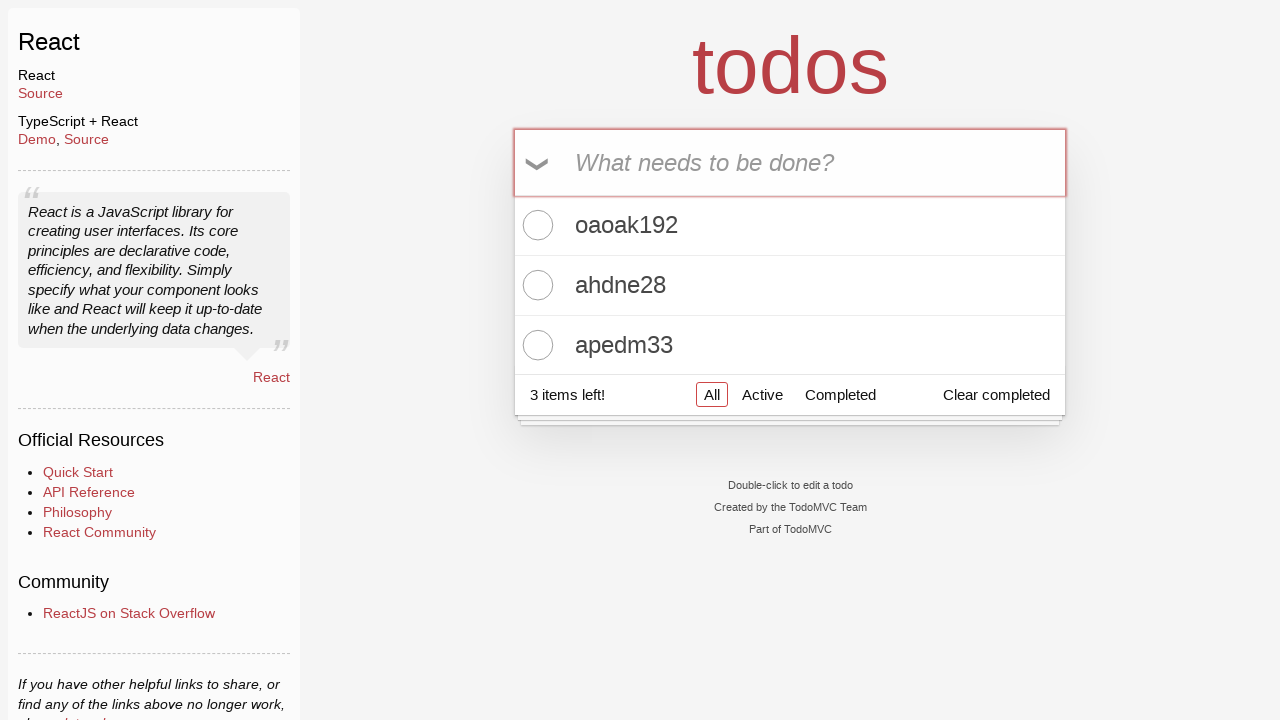

Clicked todo input field at (790, 162) on #todo-input
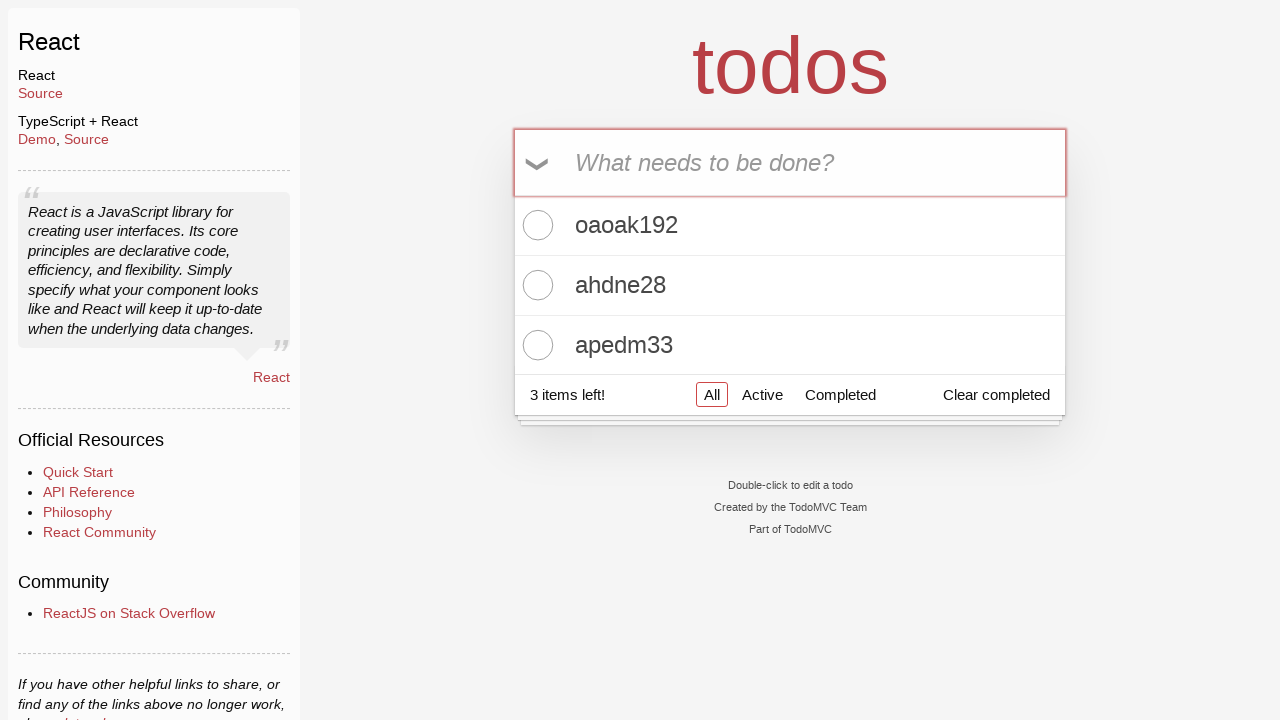

Cleared todo input field on #todo-input
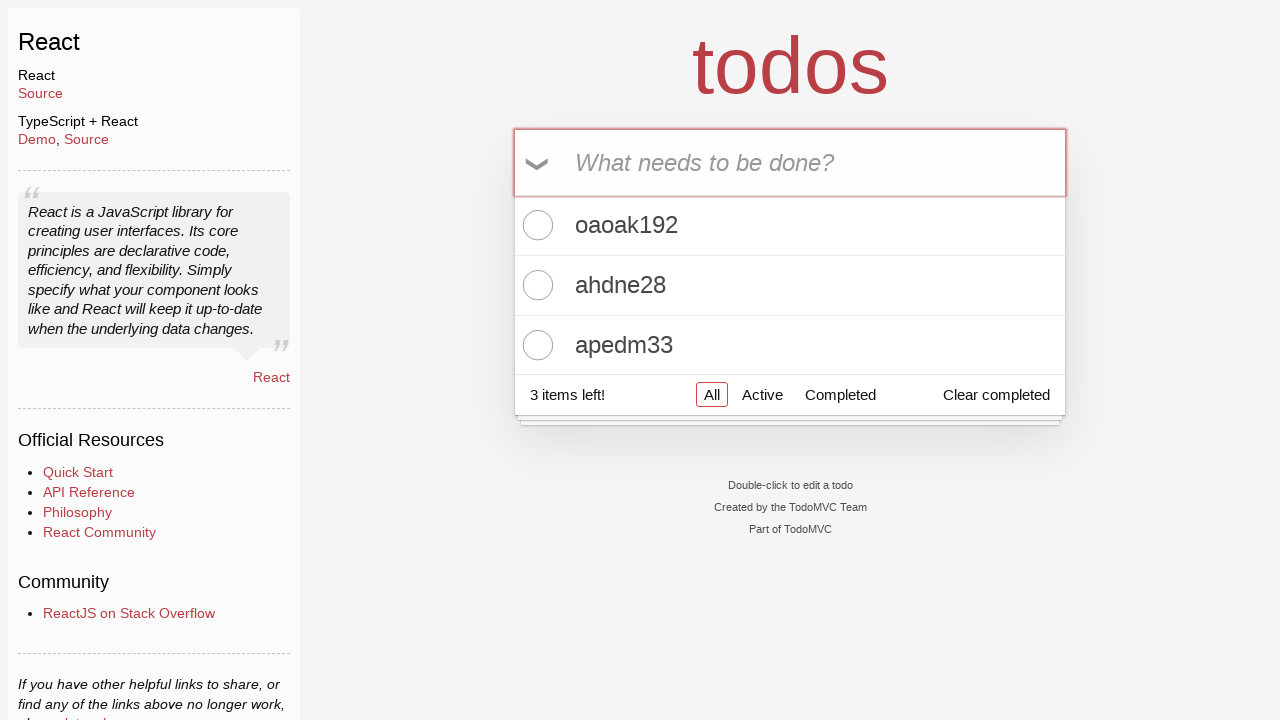

Filled todo input with 'BCGs' on #todo-input
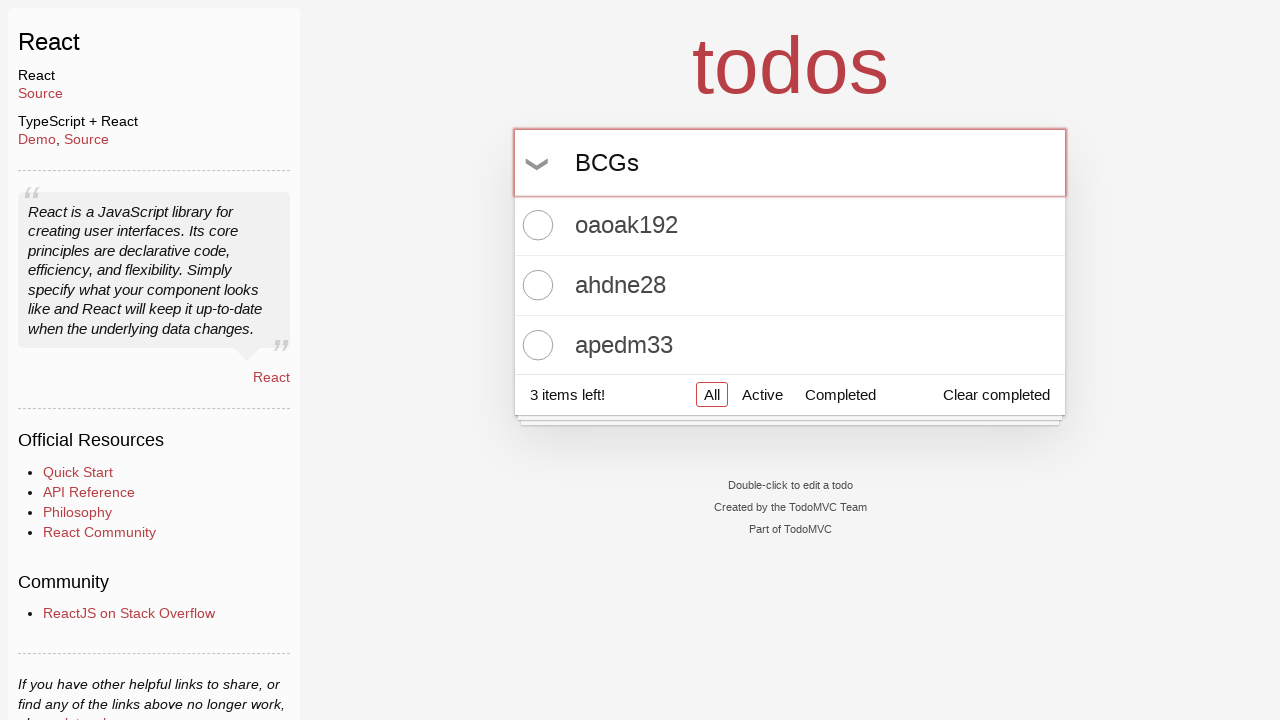

Pressed Enter to add fourth TODO item on #todo-input
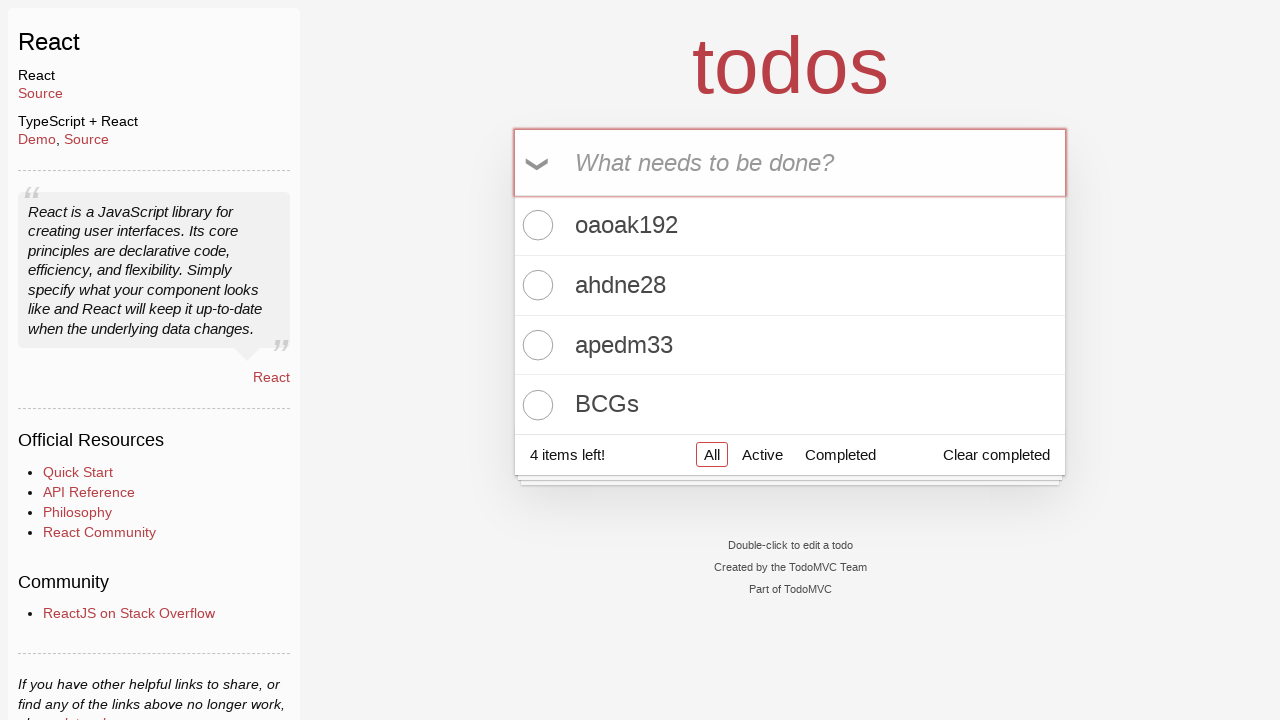

Navigated to Active tab at (762, 455) on xpath=//*[@href="#/active"]
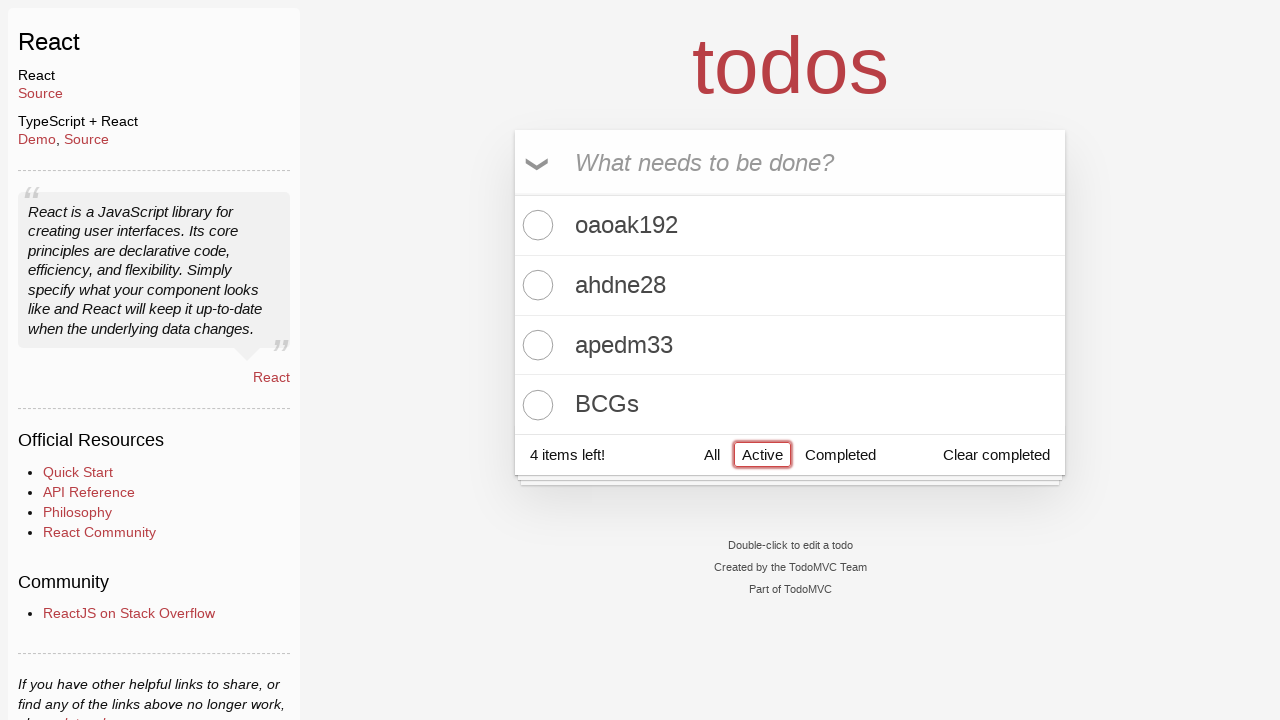

Checked second item as complete at (535, 285) on xpath=(//*[@class="toggle"])[2]
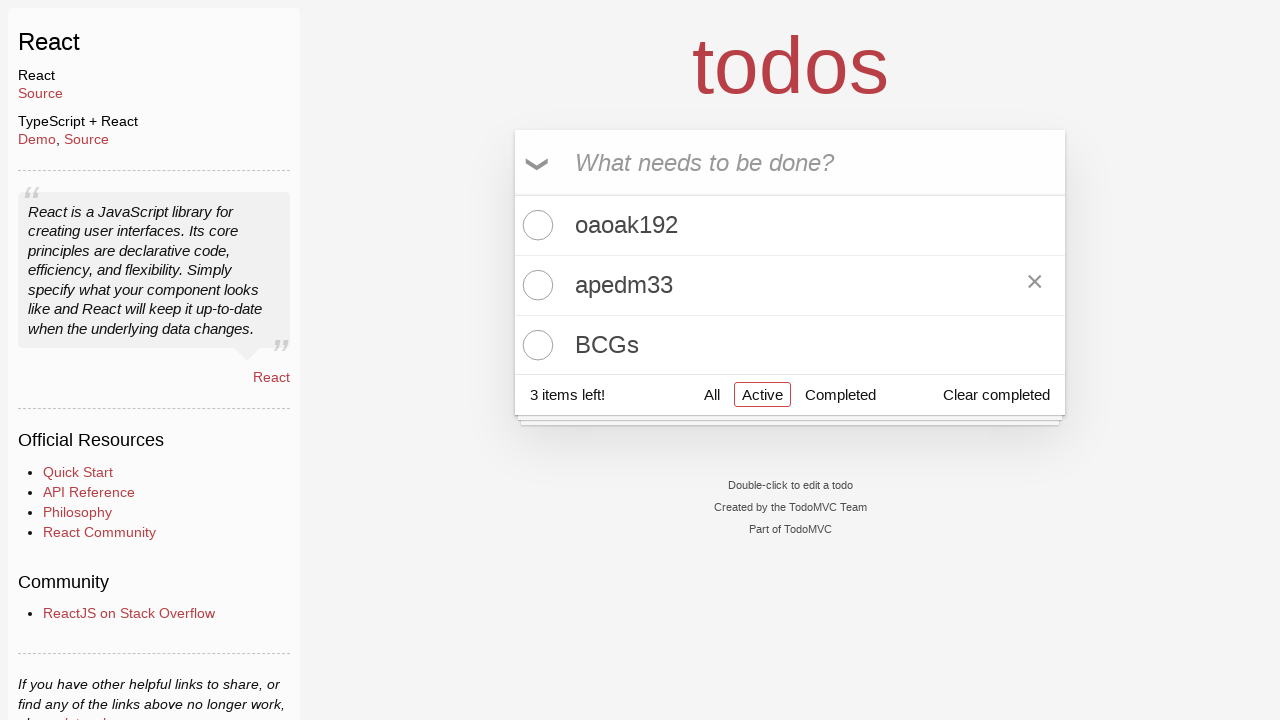

Checked third item as complete at (535, 345) on xpath=(//*[@class="toggle"])[3]
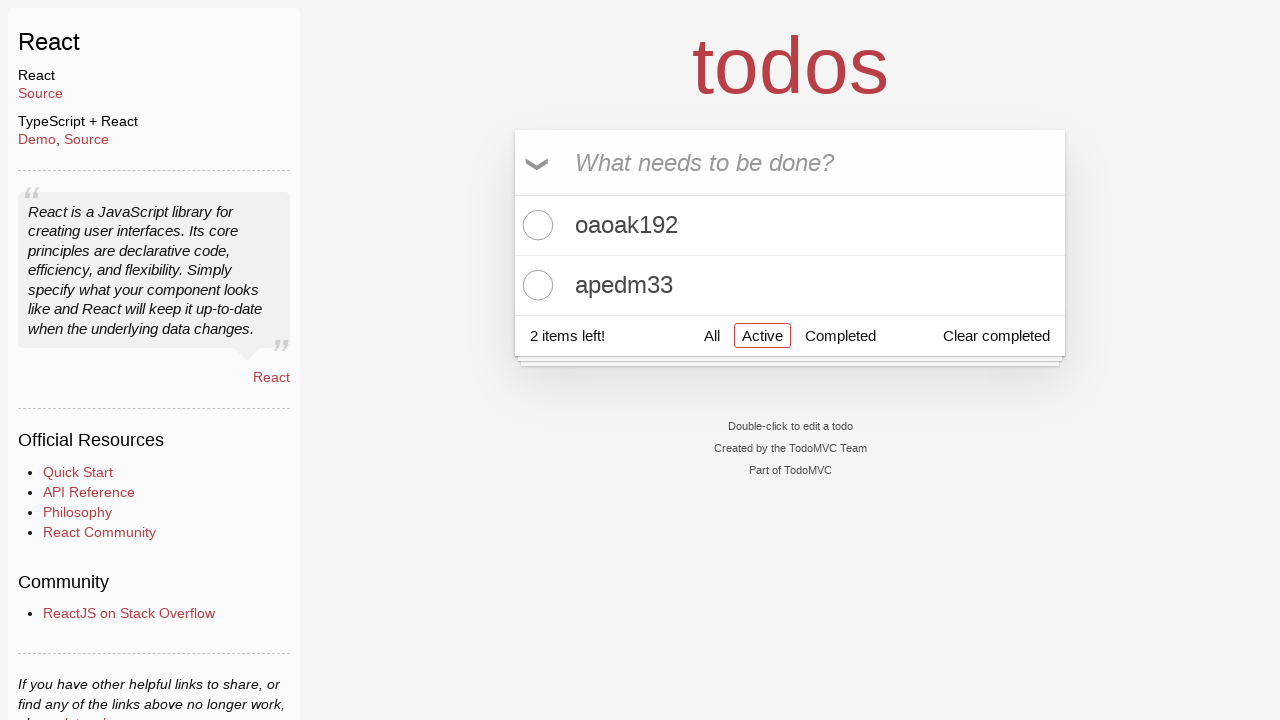

Navigated to All tab at (712, 335) on xpath=//*[@href="#/"]
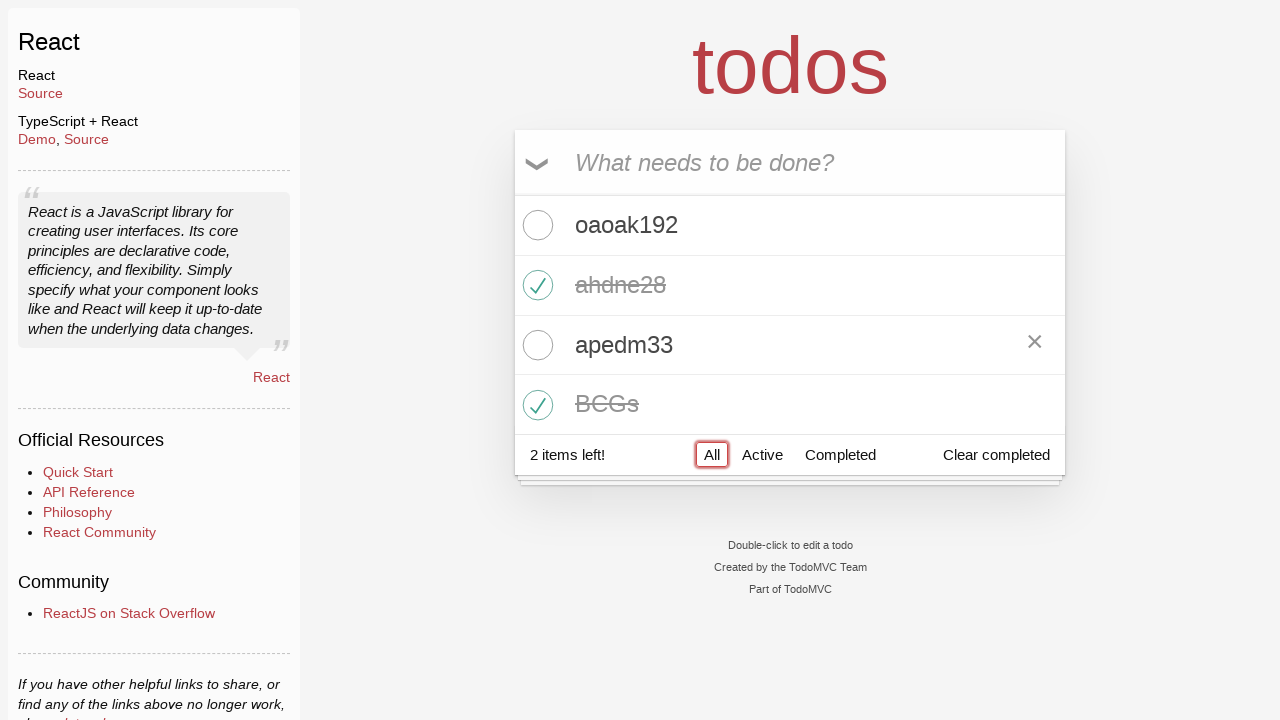

Navigated to Completed tab at (840, 455) on xpath=//*[@href="#/completed"]
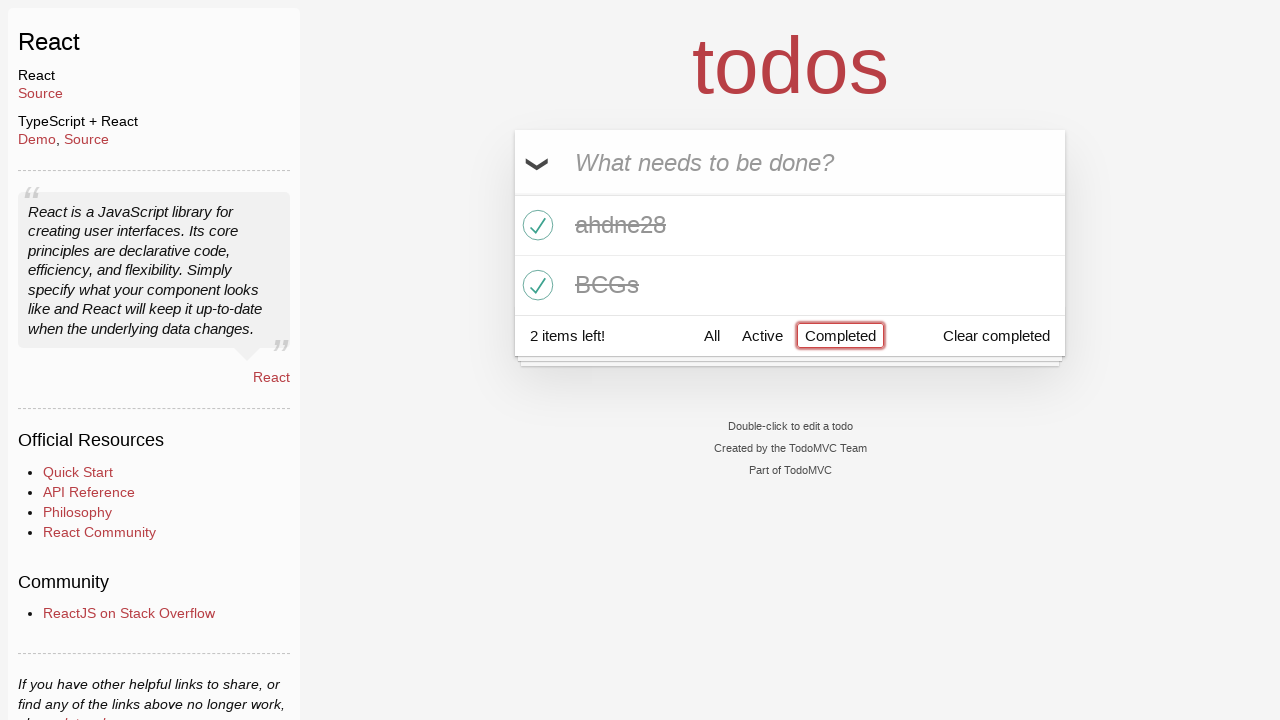

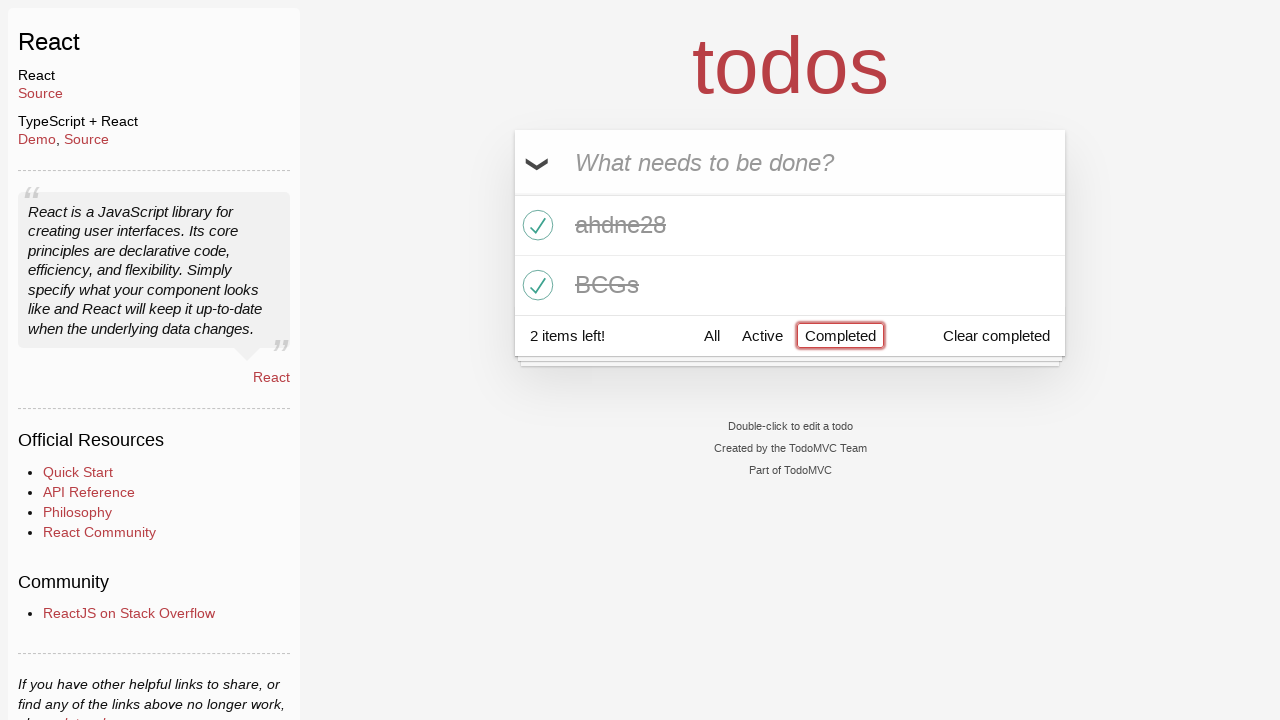